Clicks school button, then teachers link, and verifies navigation to coaches page

Starting URL: https://dnipro.ithillel.ua/

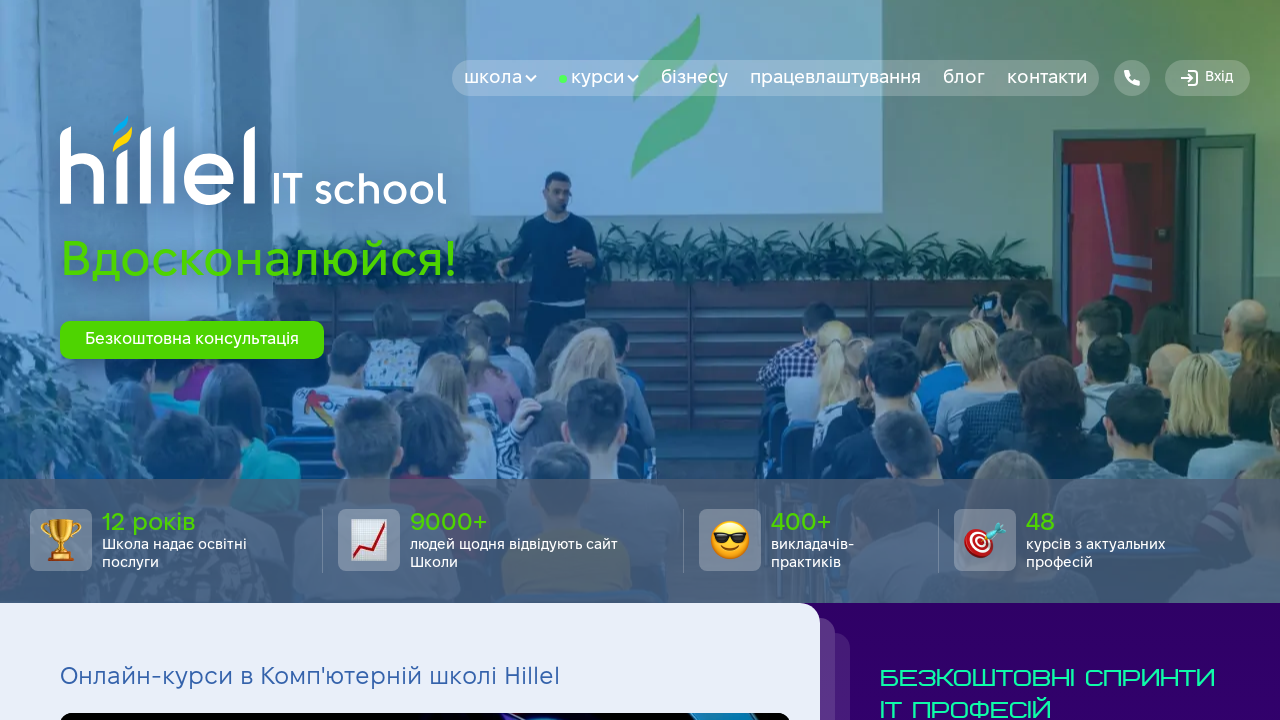

Clicked school button at (500, 78) on text=школа
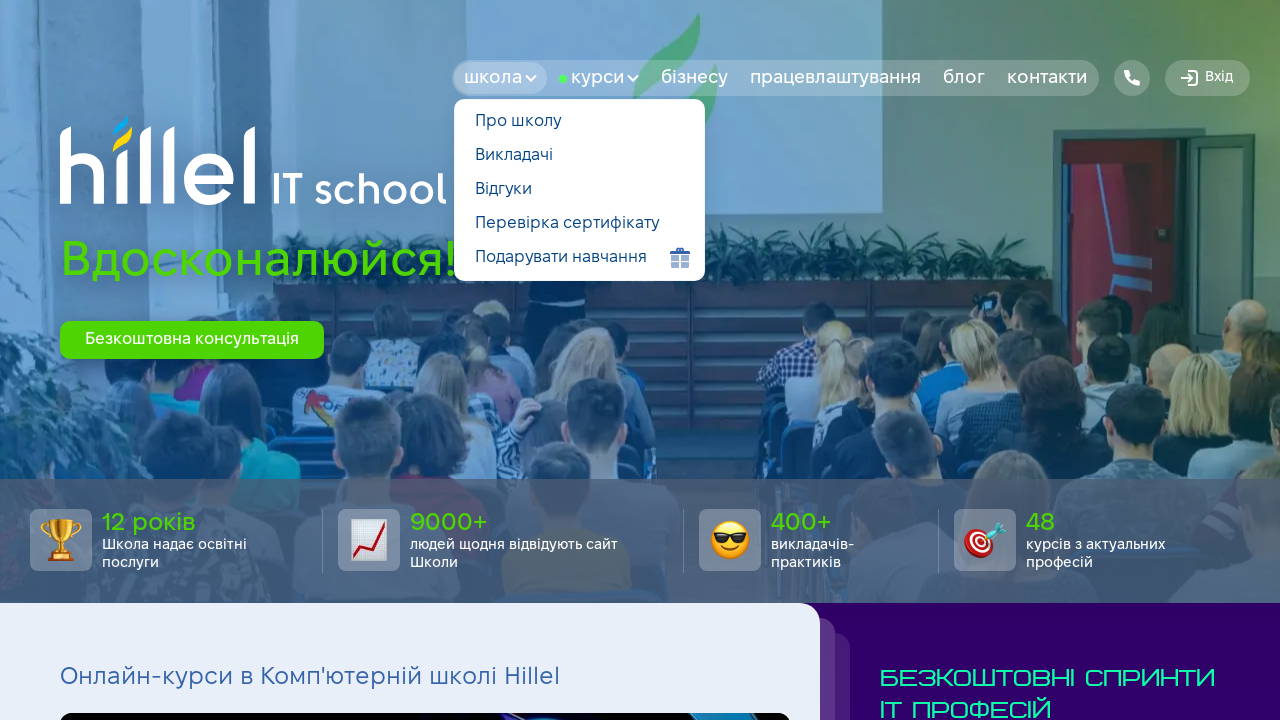

Clicked teachers/coaches link at (580, 156) on text=викладачі
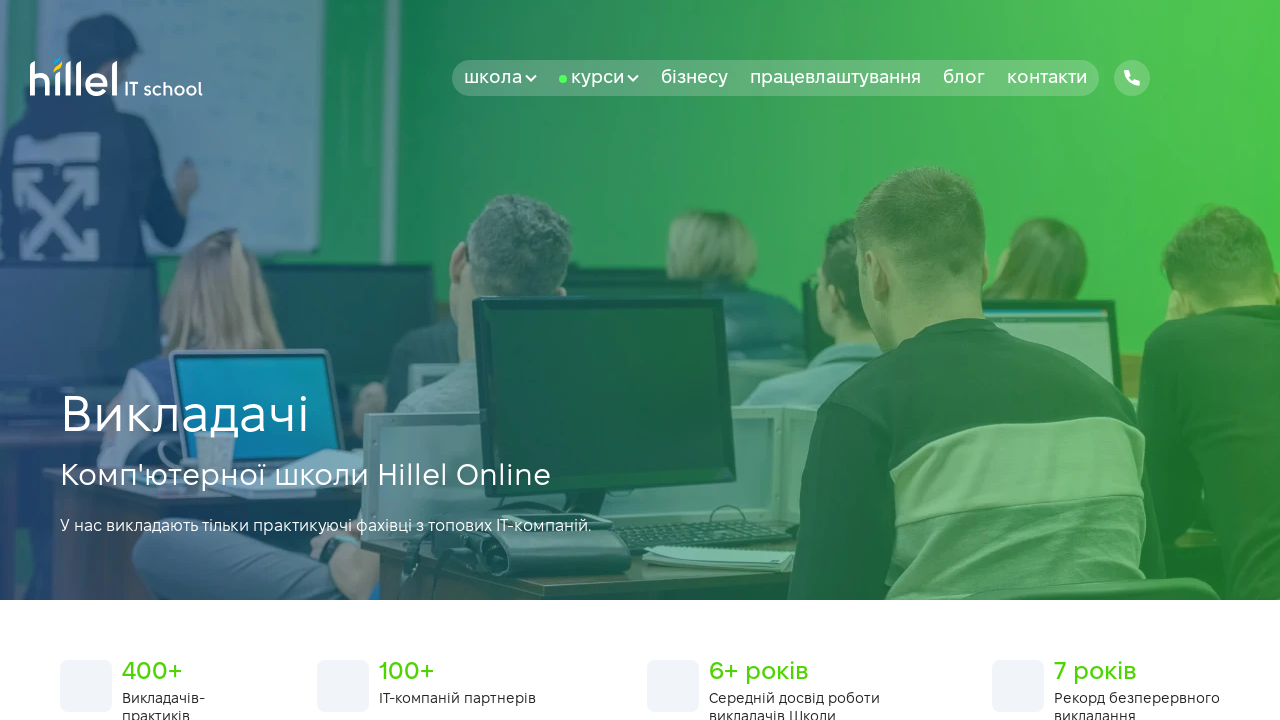

Waited for navigation to coaches page
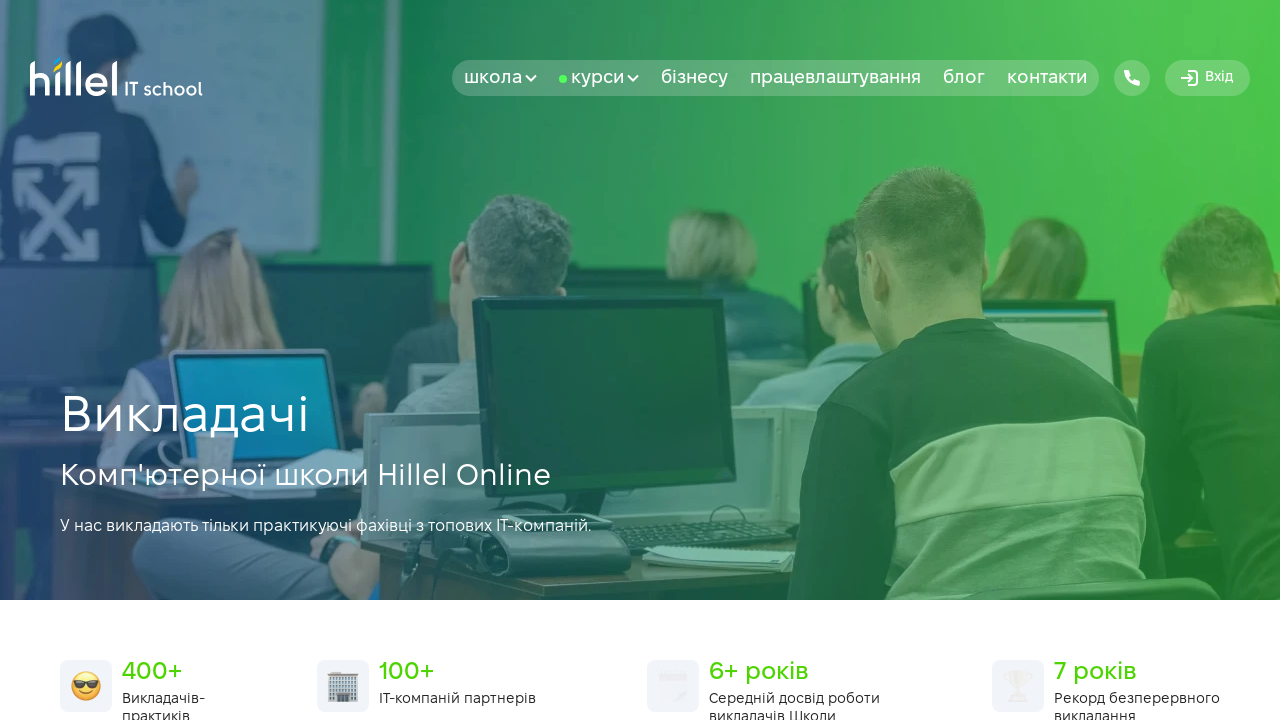

Verified that URL contains 'coaches'
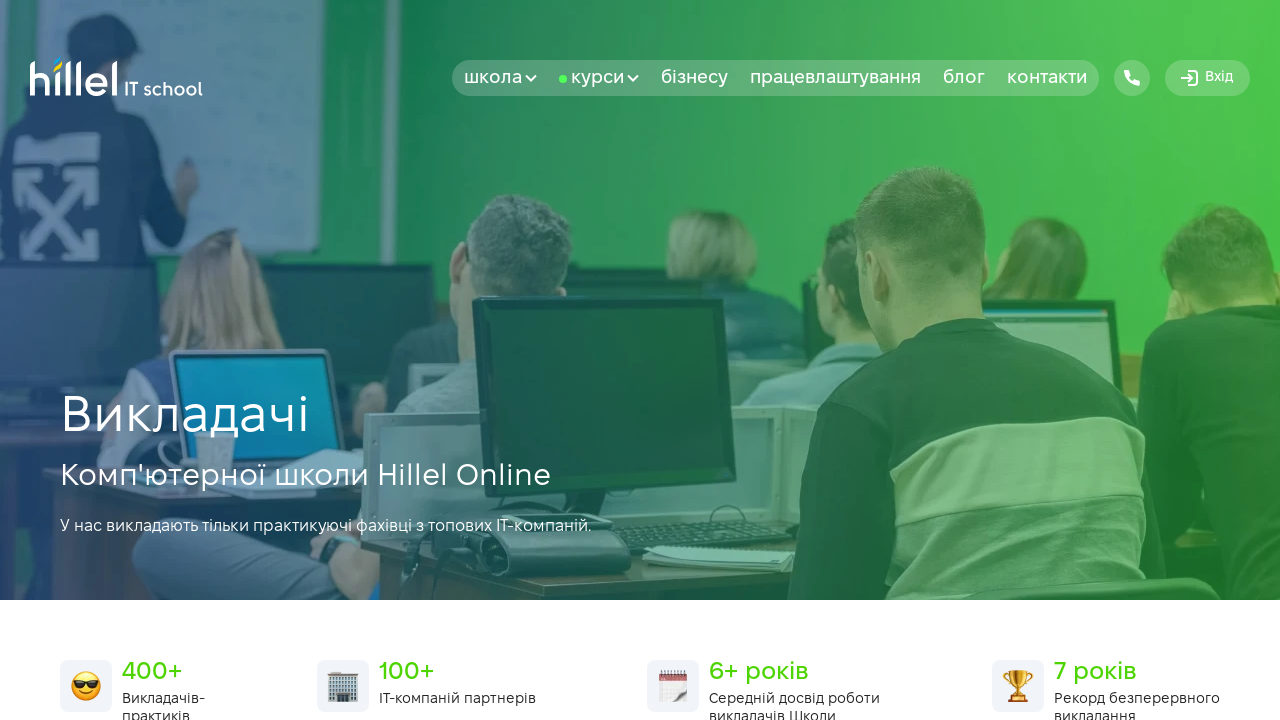

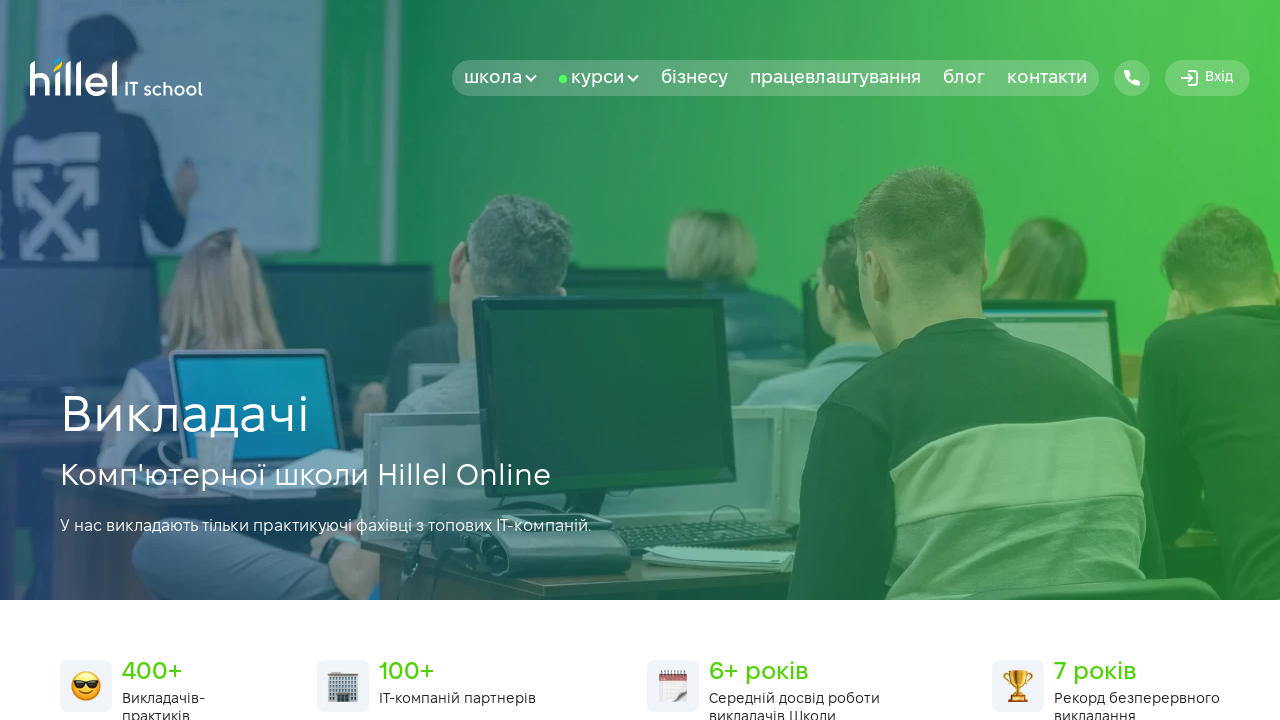